Tests form submission on a page with dynamic attributes by filling username and password fields and verifying the confirmation message

Starting URL: https://v1.training-support.net/selenium/dynamic-attributes

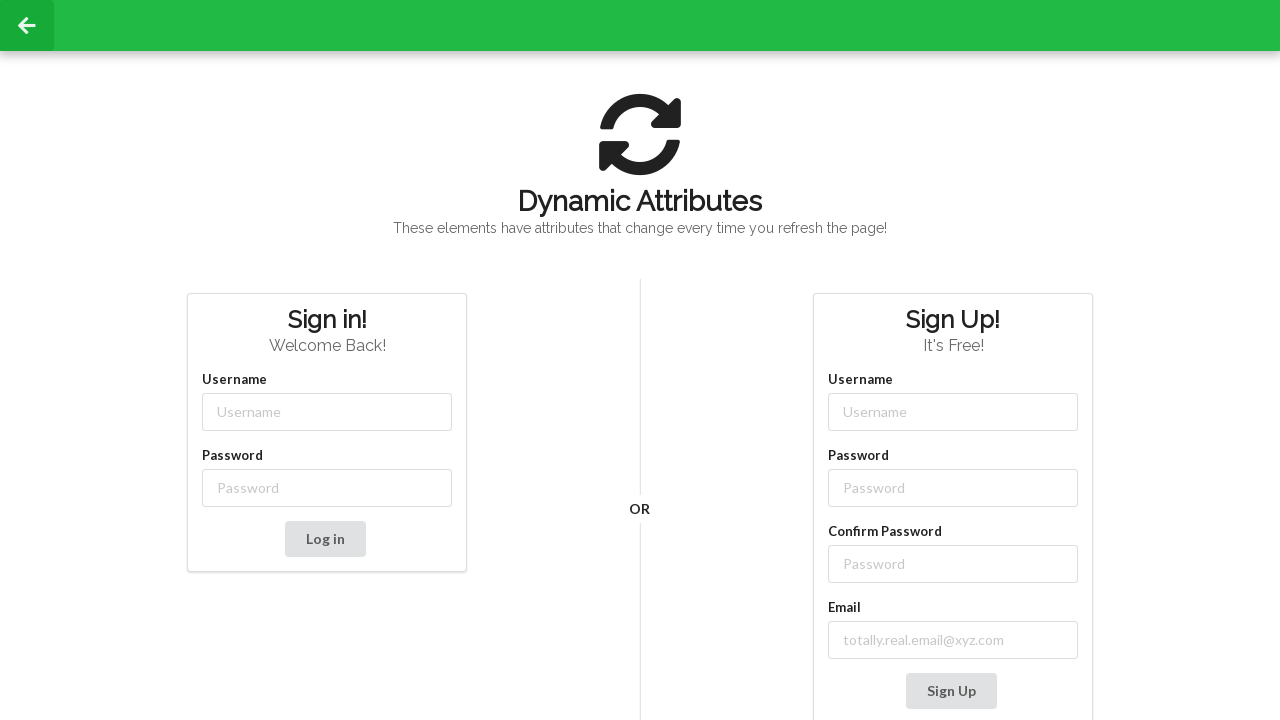

Filled username field with dynamic class attribute using 'admin' on //input[starts-with(@class, 'username-')]
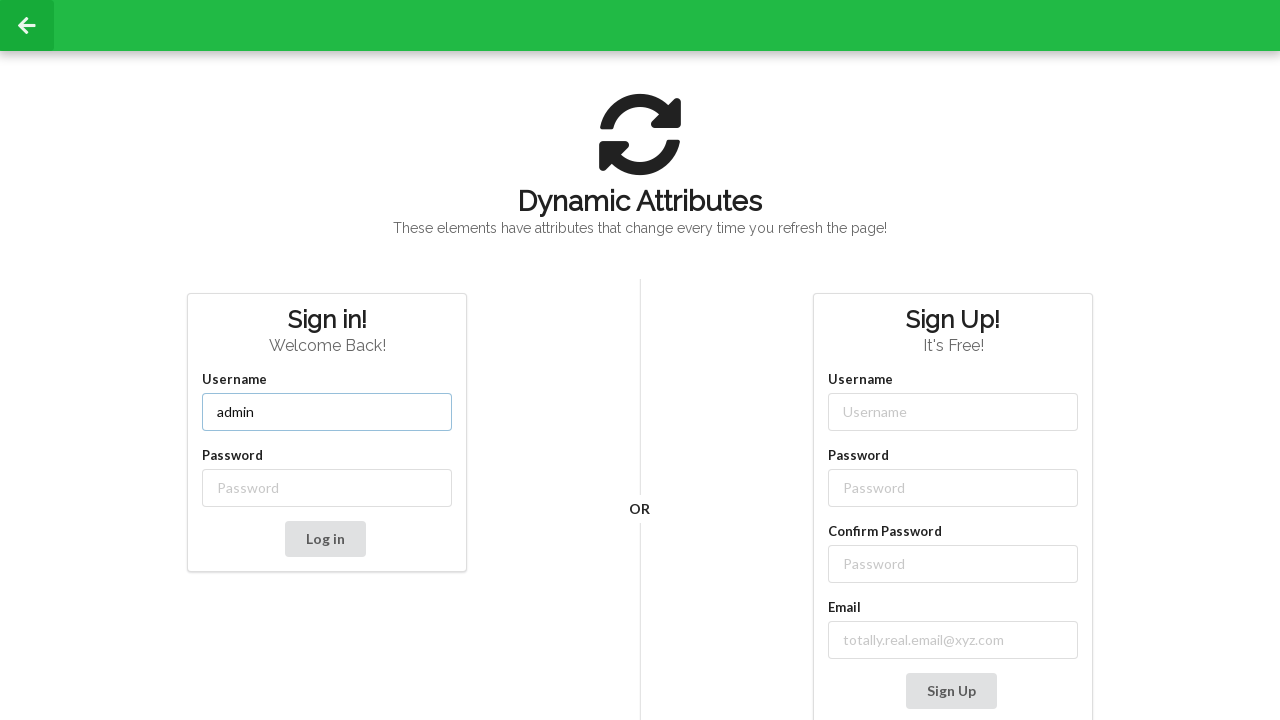

Filled password field with dynamic class attribute using 'password' on //input[starts-with(@class, 'password-')]
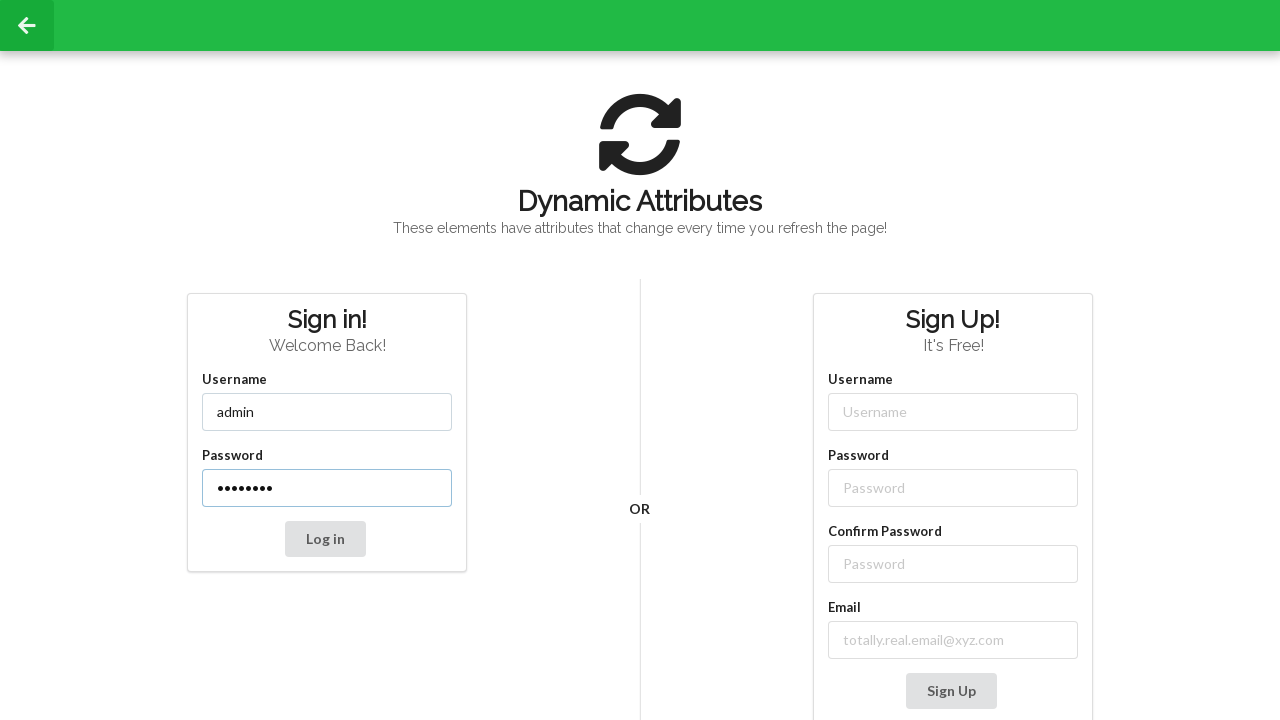

Clicked submit button to submit form at (325, 539) on xpath=//button[@type='submit']
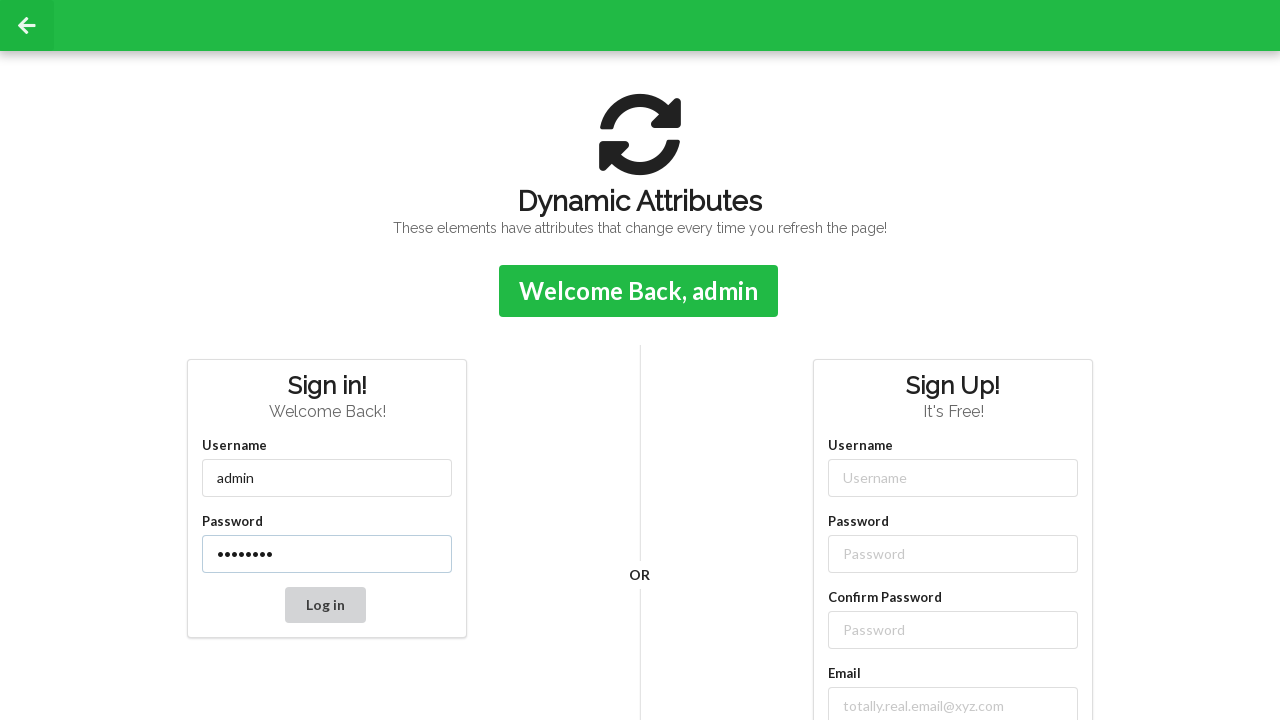

Confirmation message element became visible
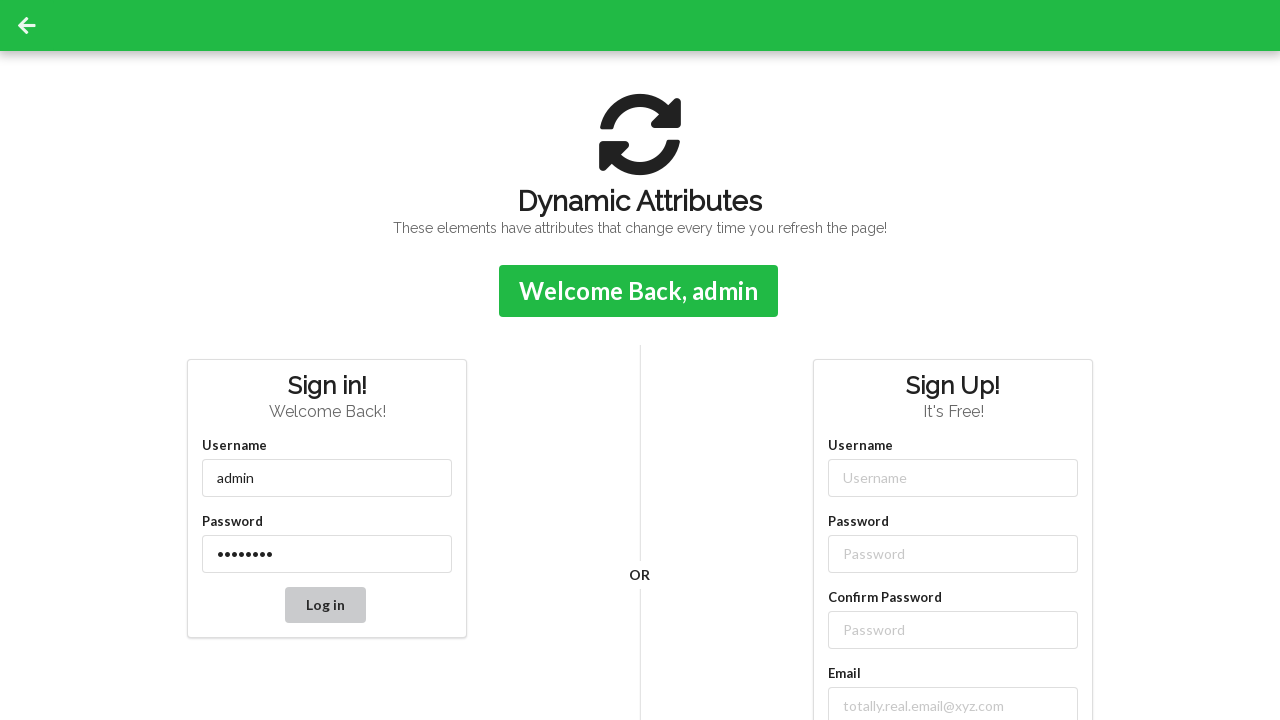

Retrieved confirmation message: 'Welcome Back, admin'
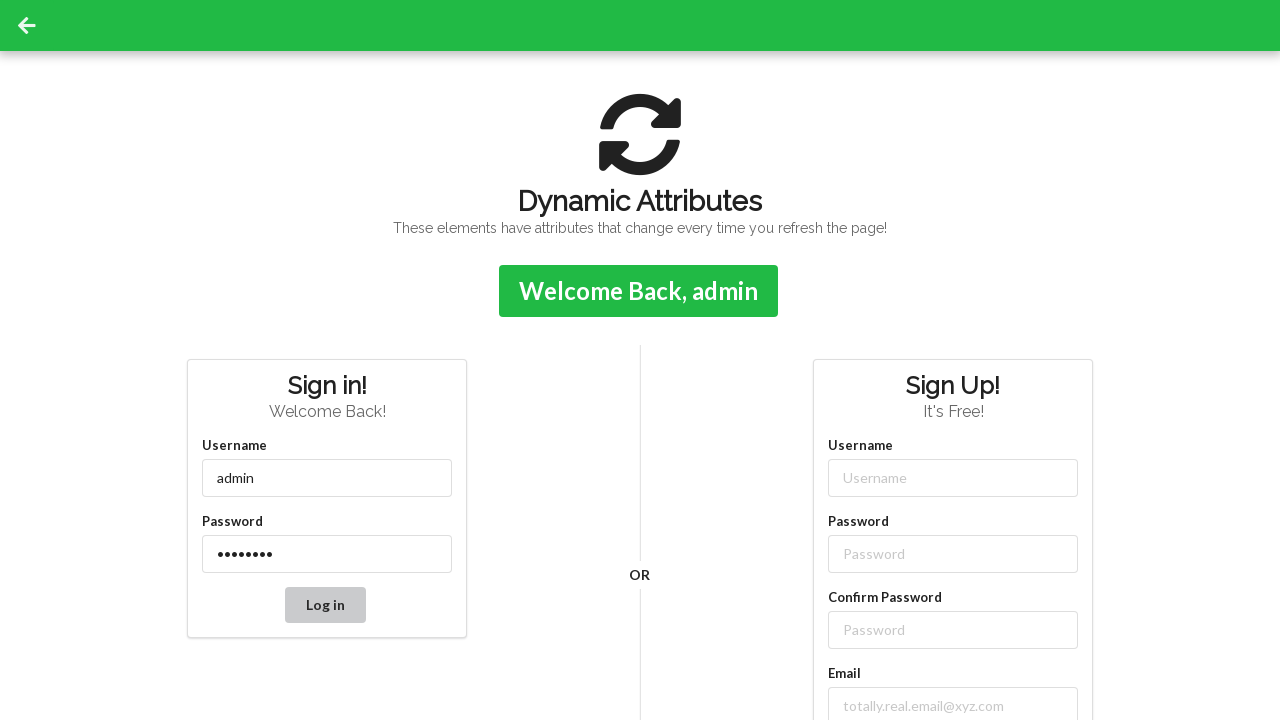

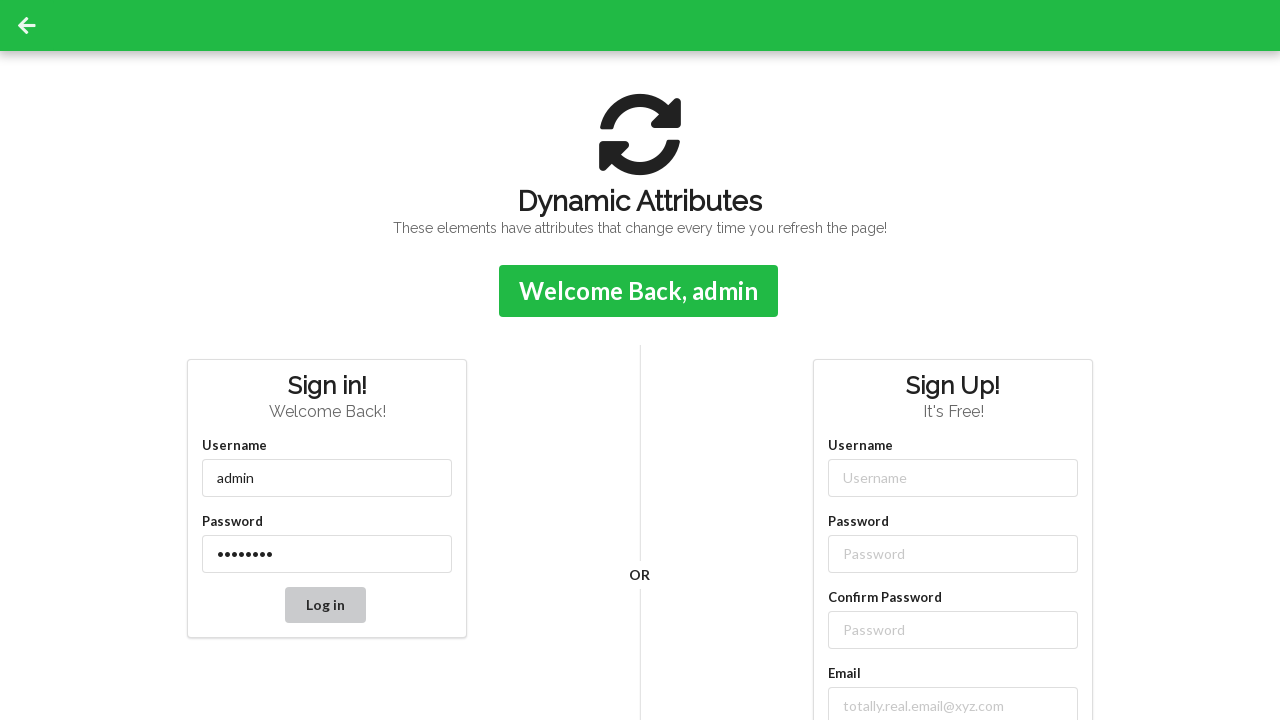